Tests a registration form by filling in required fields (first name, last name, email) and submitting, then verifies successful registration by checking for a congratulations message.

Starting URL: http://suninjuly.github.io/registration1.html

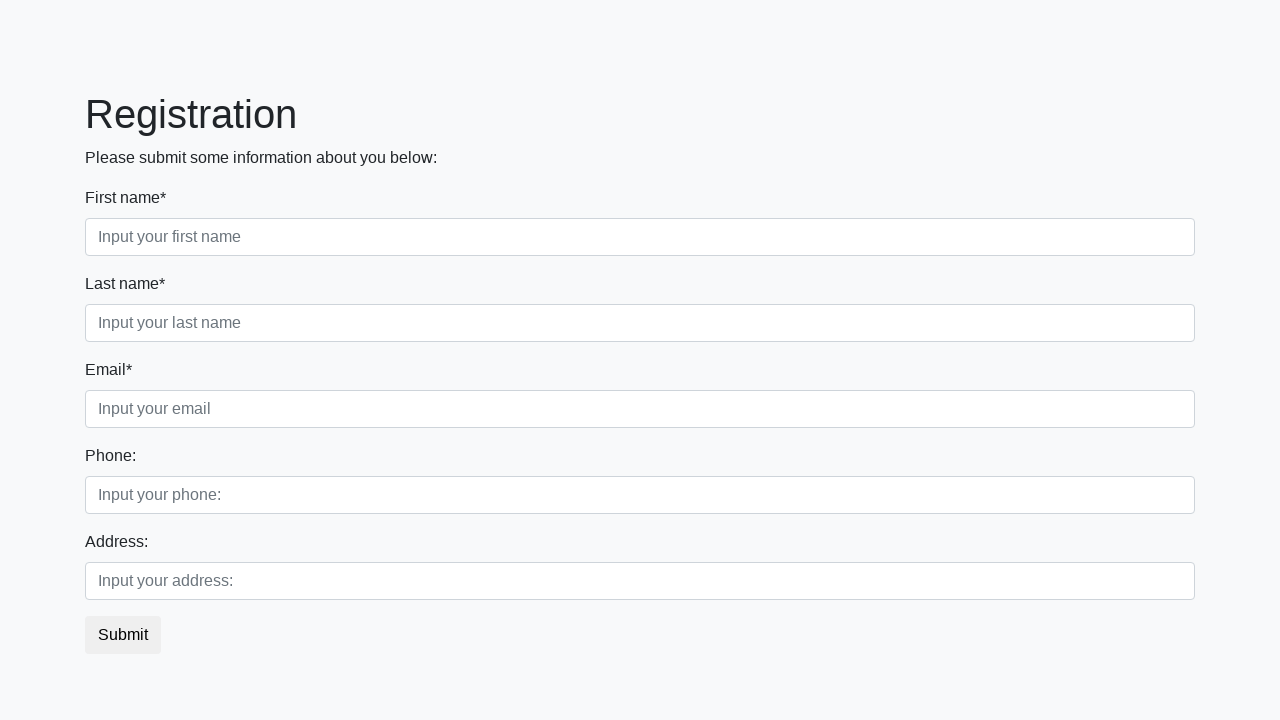

Navigated to registration form page
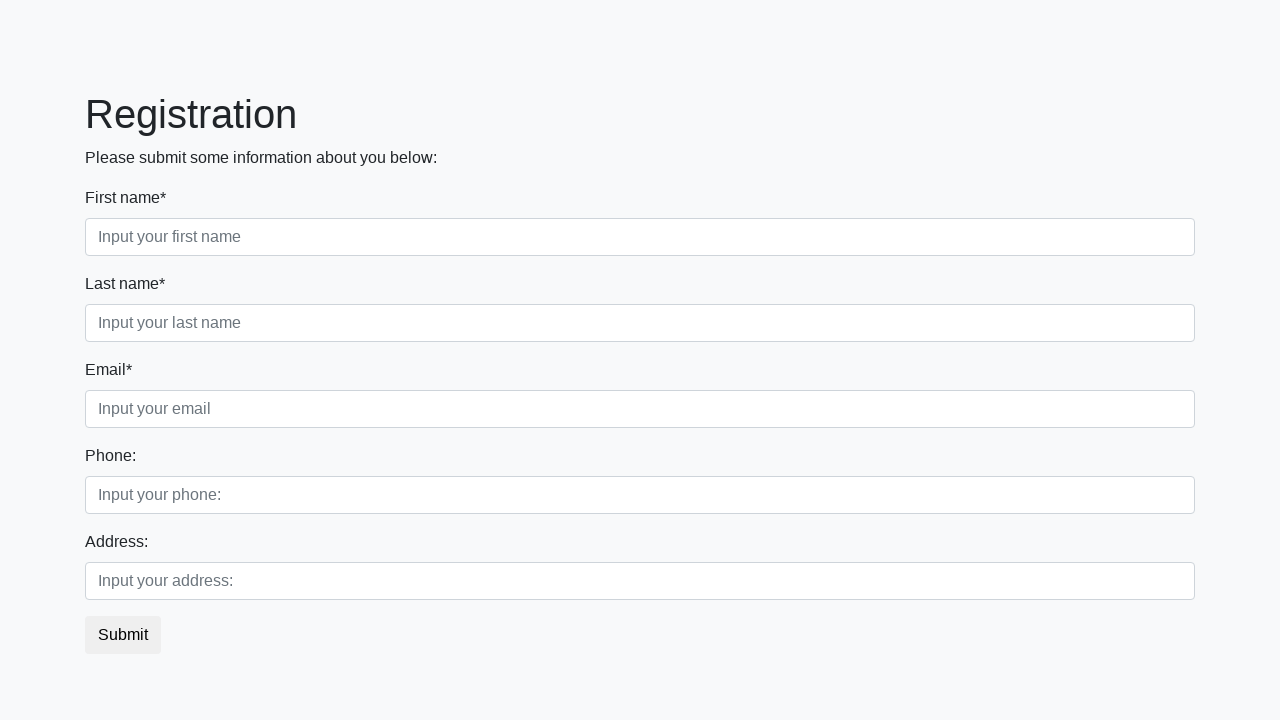

Filled first name field with 'Ivan' on //label[contains(text(),'First name*')]//following-sibling::input
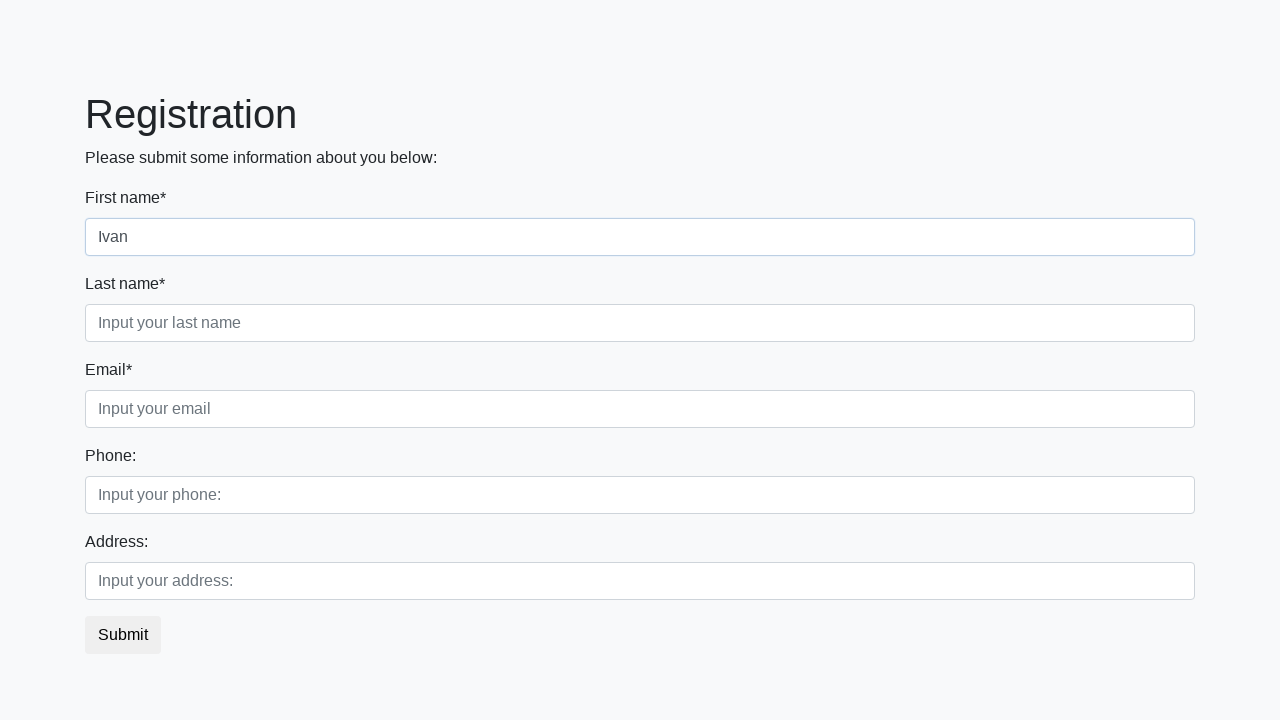

Filled last name field with 'Petrov' on //label[contains(text(),'Last name*')]//following-sibling::input
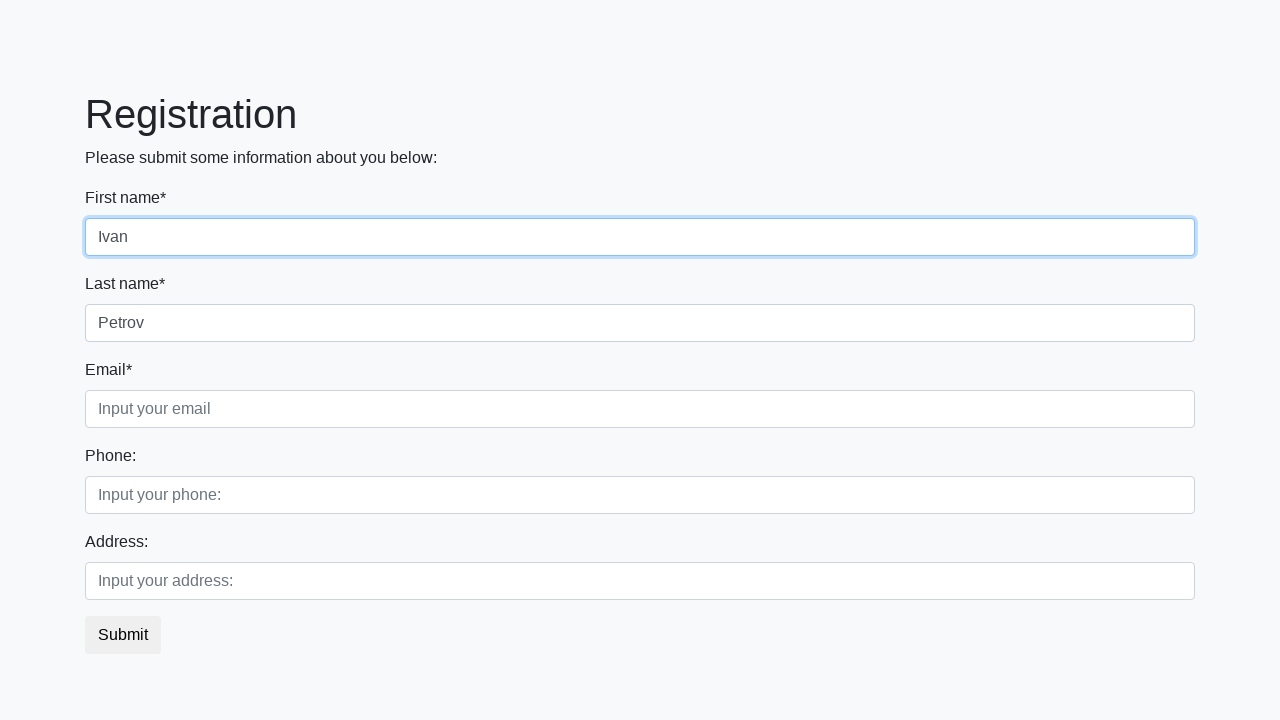

Filled email field with 'qwe@gmail.com' on //label[contains(text(),'Email*')]//following-sibling::input
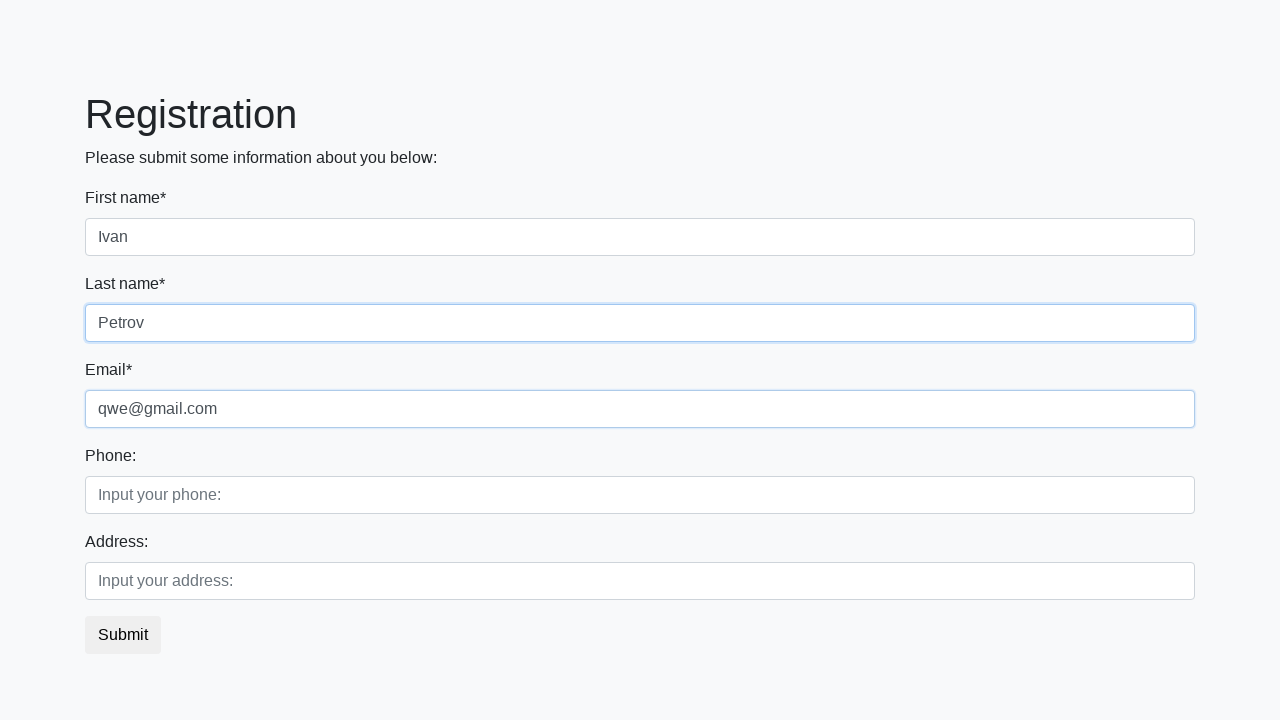

Clicked submit button to register at (123, 635) on button.btn
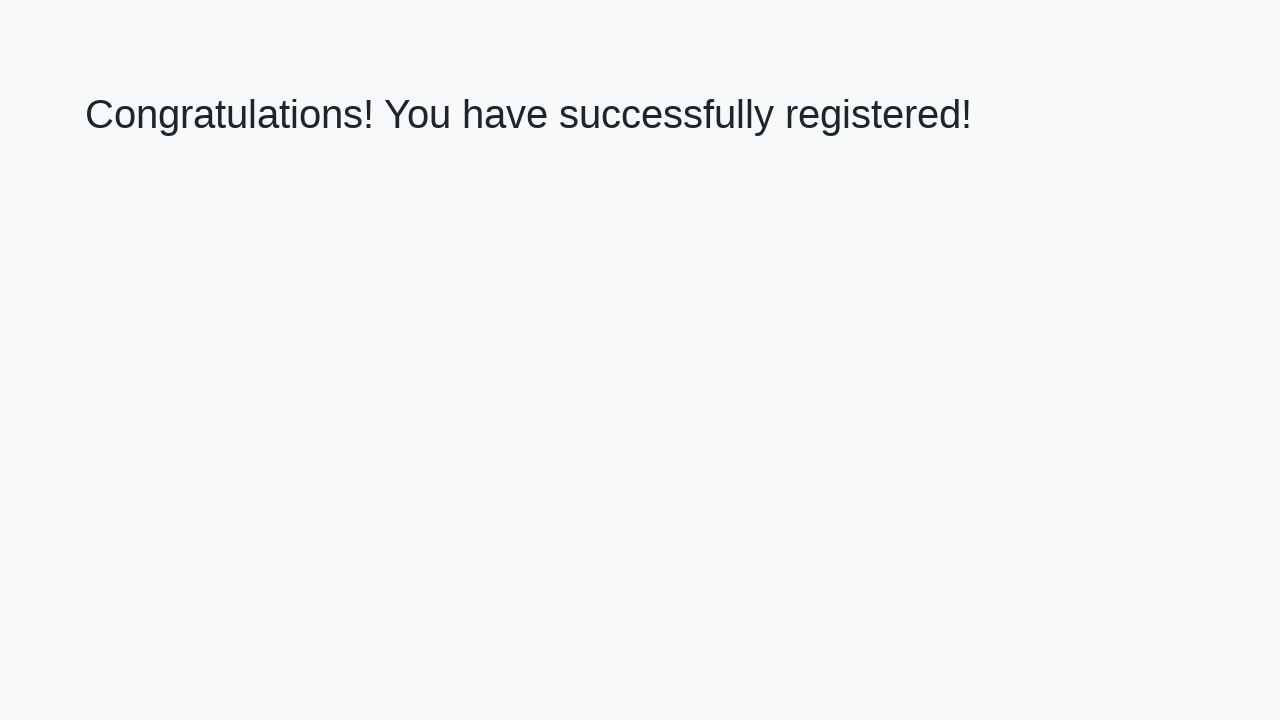

Congratulations message loaded
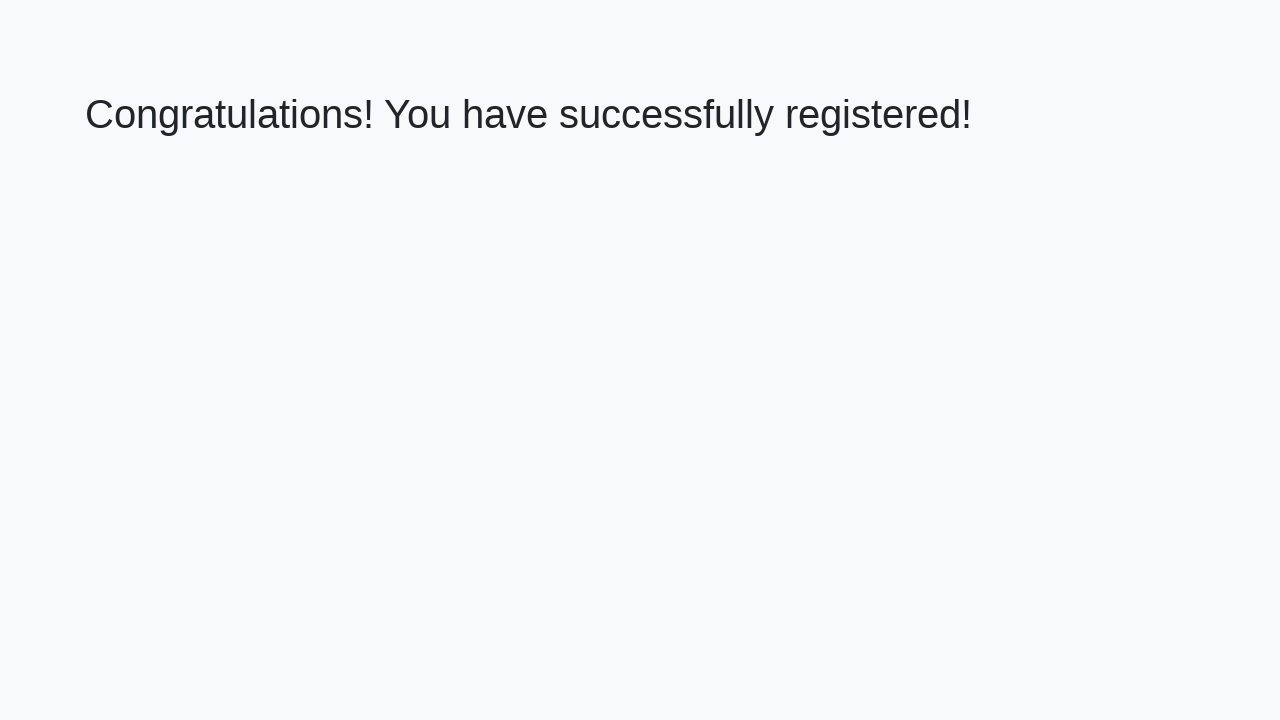

Retrieved congratulations message: 'Congratulations! You have successfully registered!'
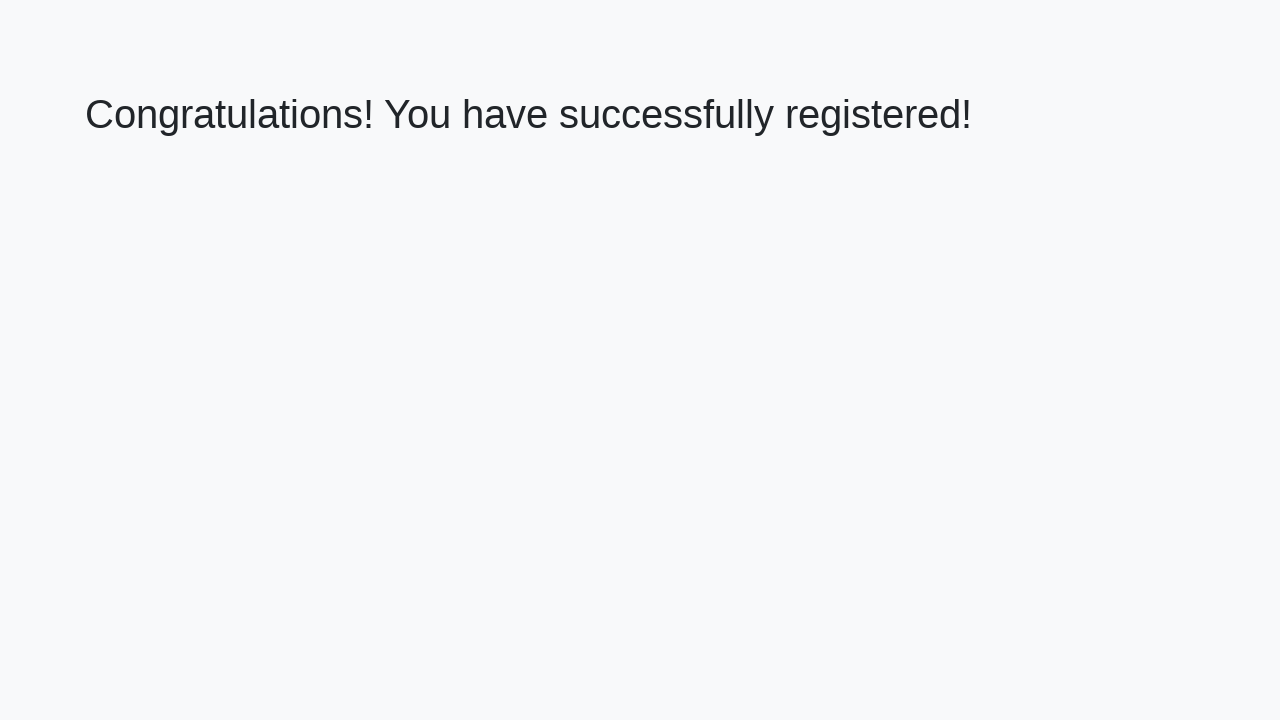

Verified successful registration with correct congratulations message
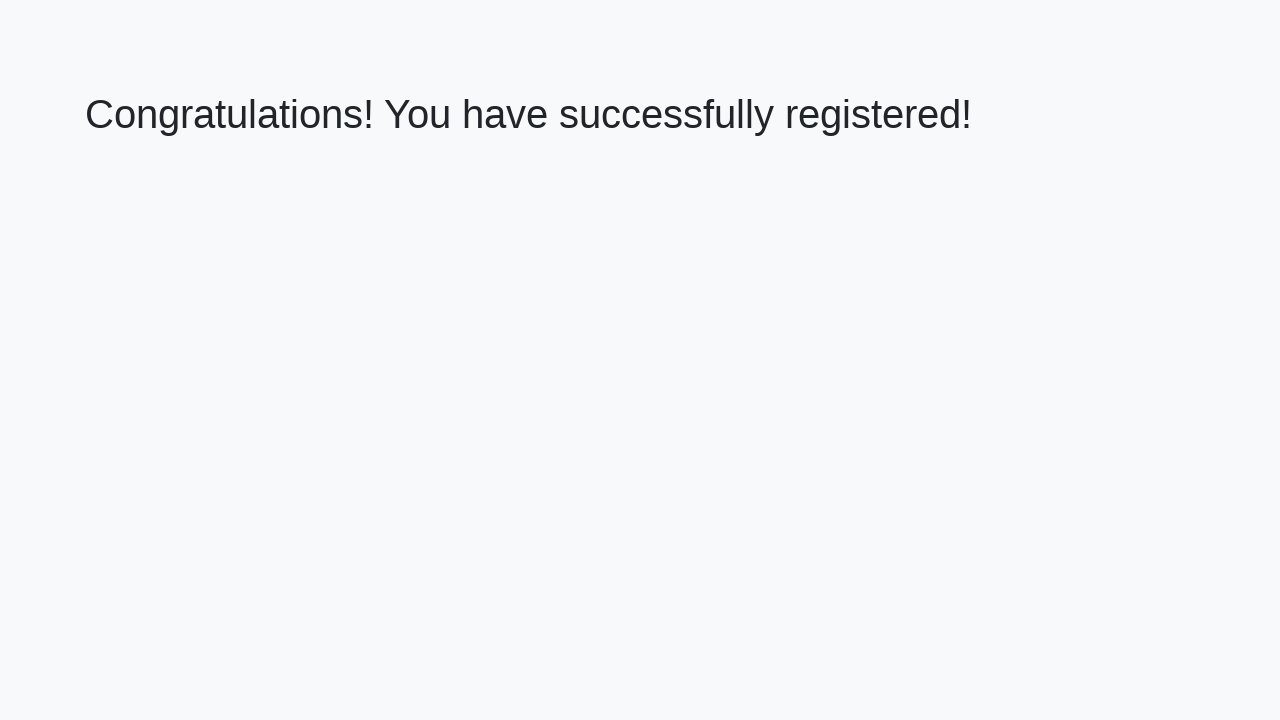

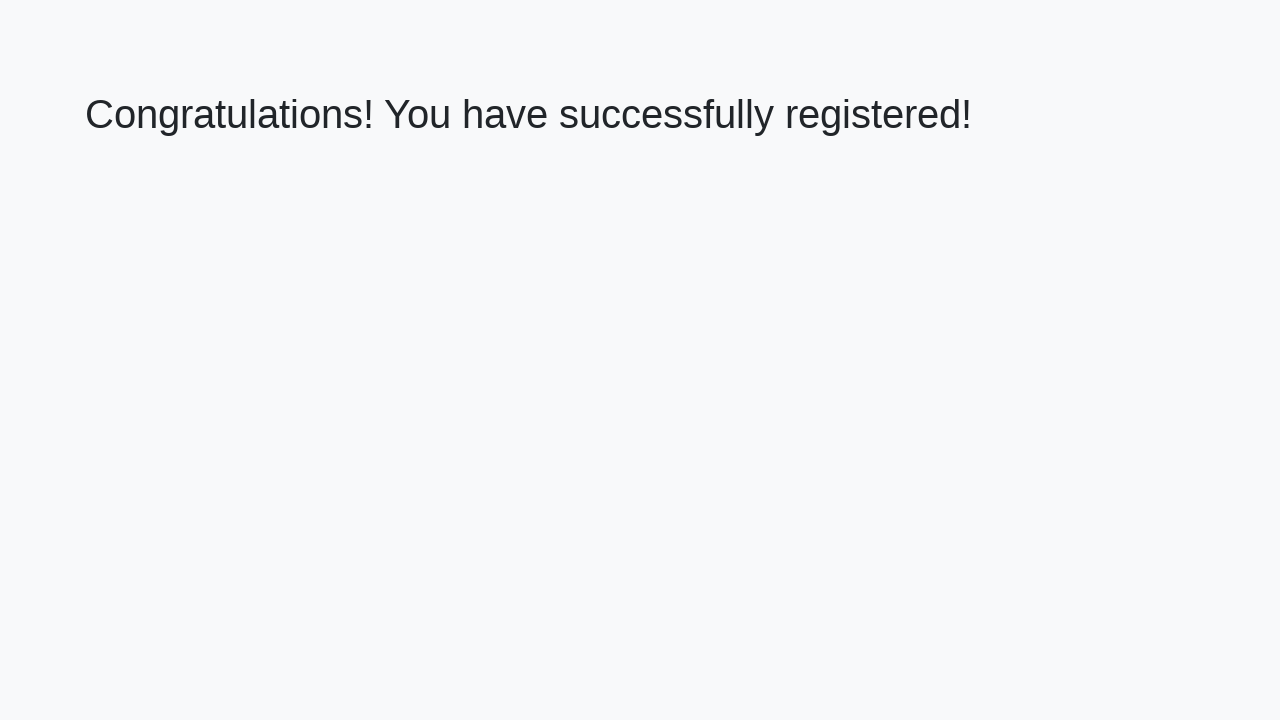